Tests double-click functionality by performing a double click on a button and verifying the action is registered

Starting URL: https://demoqa.com/buttons

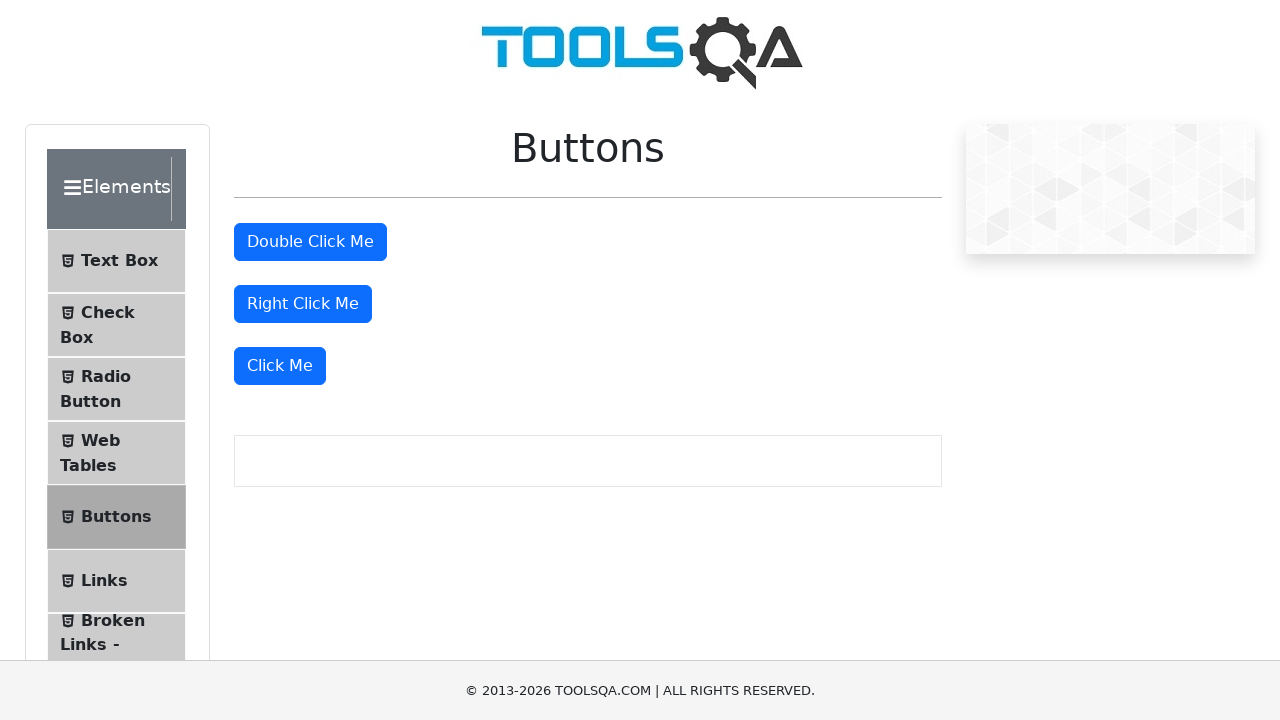

Double-clicked the double-click button at (310, 242) on #doubleClickBtn
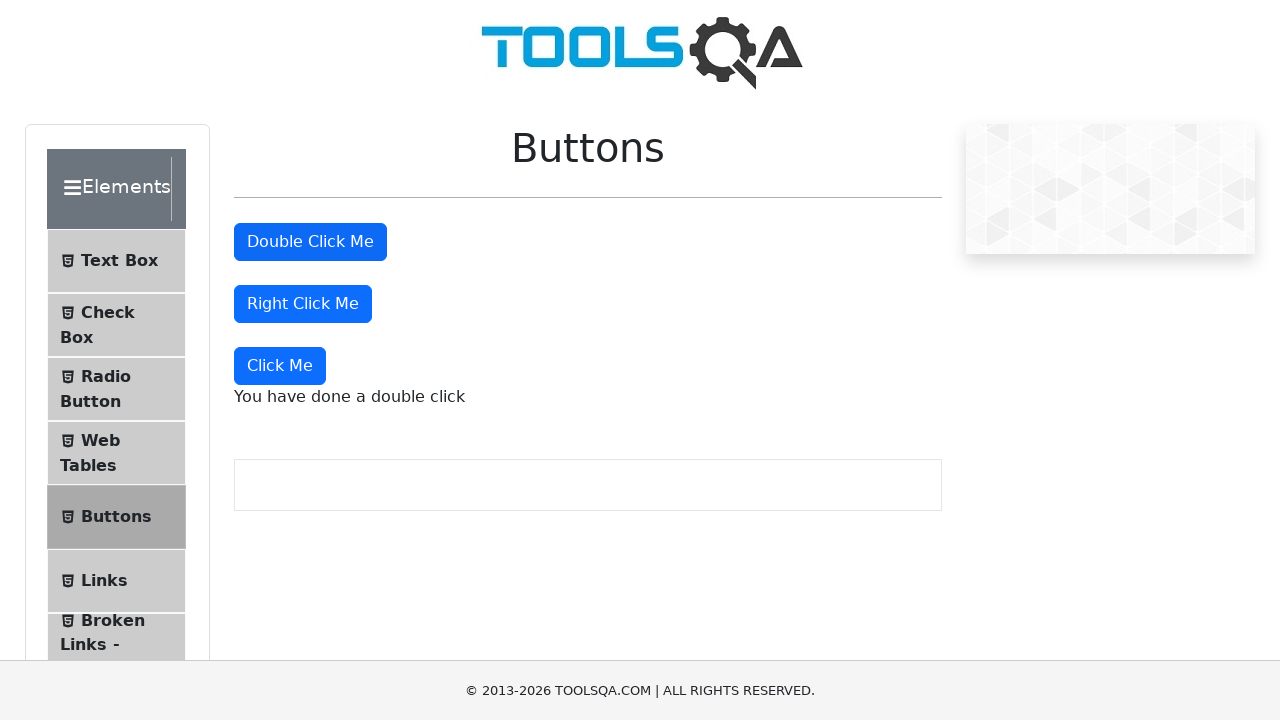

Double-click message appeared and was detected
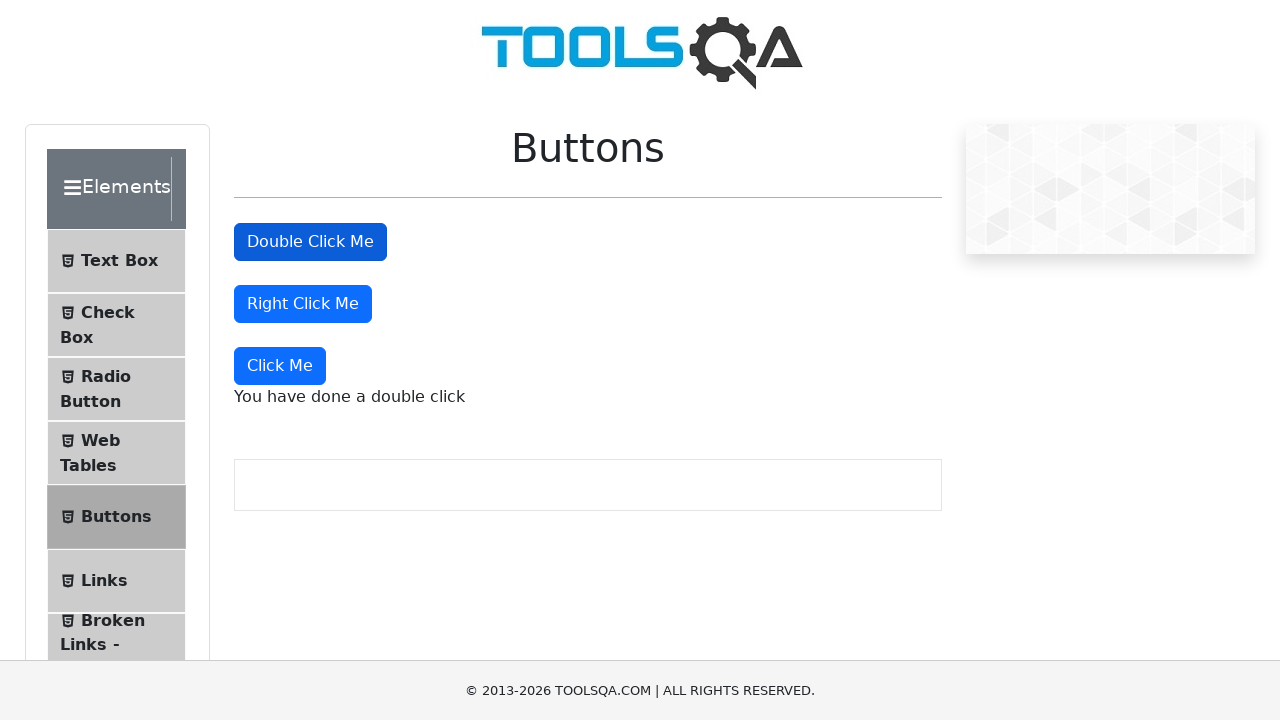

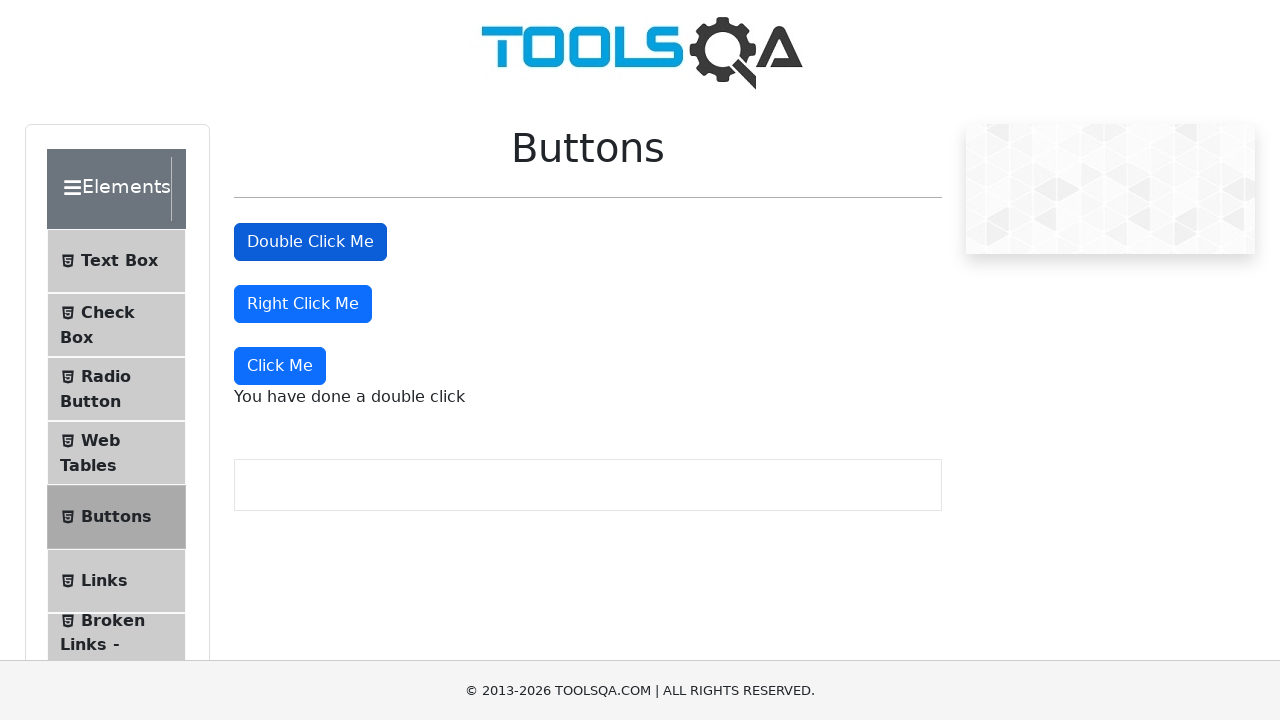